Navigates to uses page and retrieves the og:image URL, then navigates to that image

Starting URL: https://roe.dev/uses

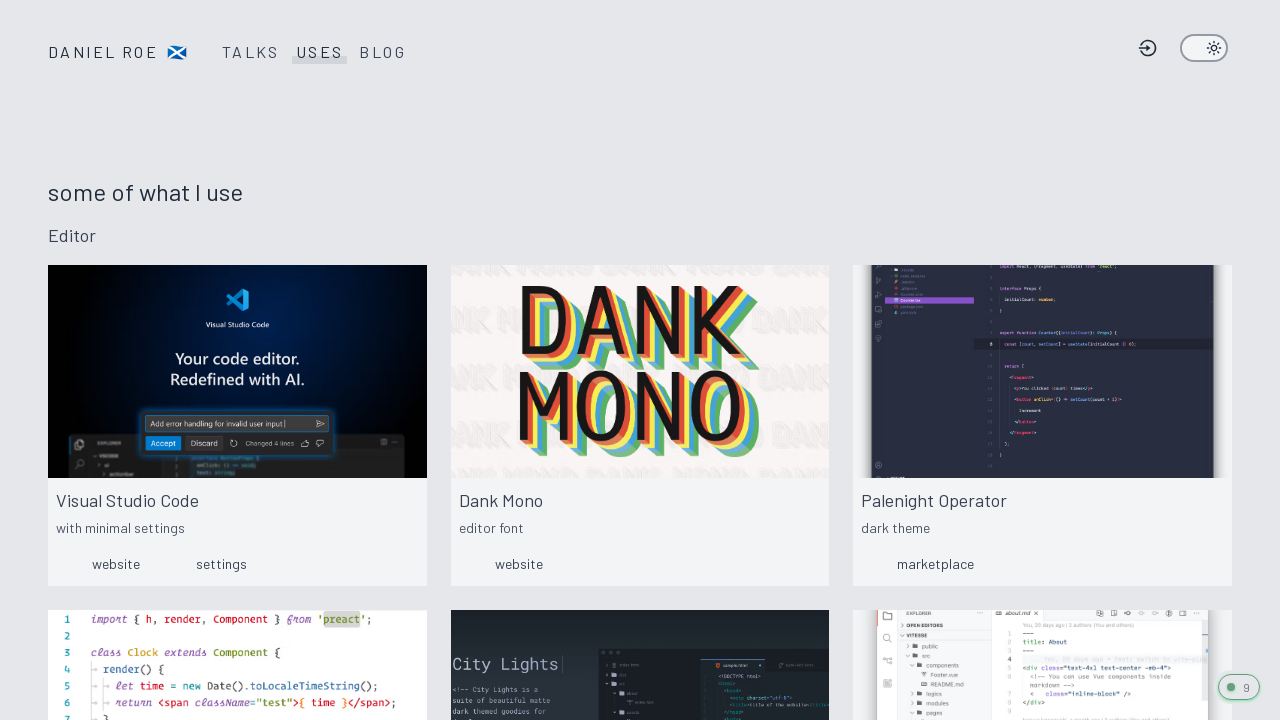

Located og:image meta tag on /uses page
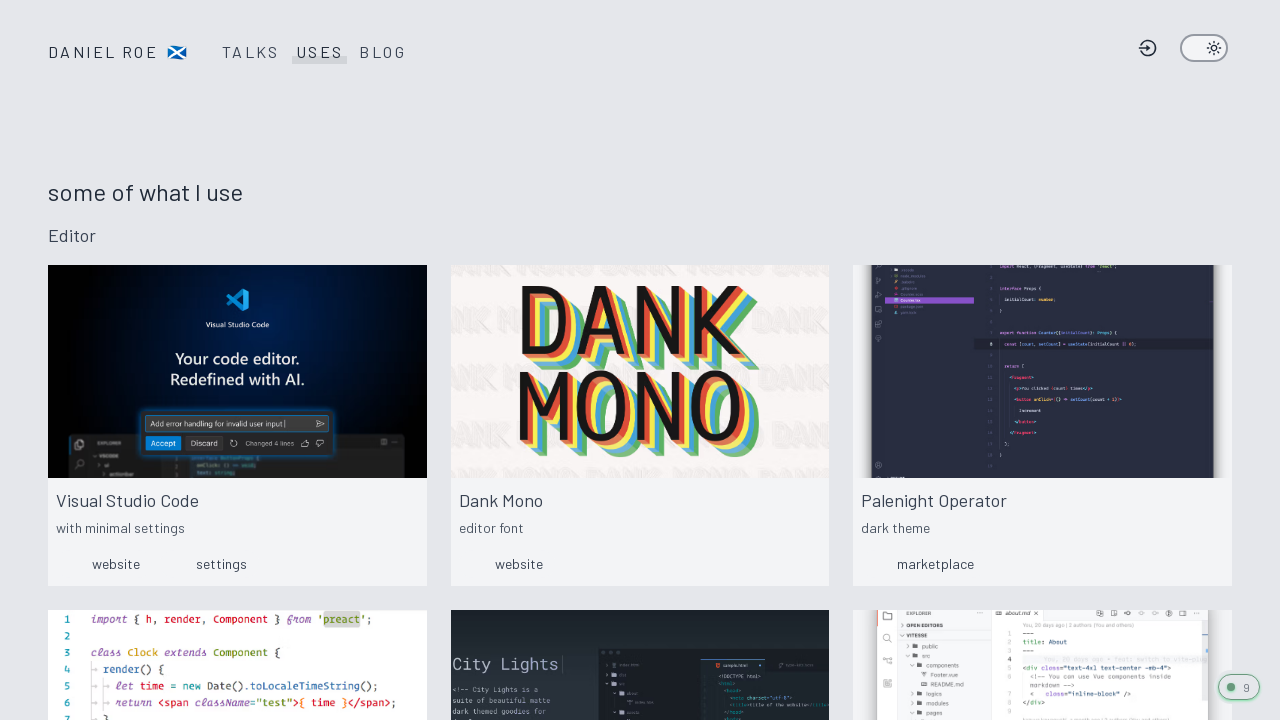

Retrieved og:image URL: https://roe.dev/__og-image__/static/uses/og.png
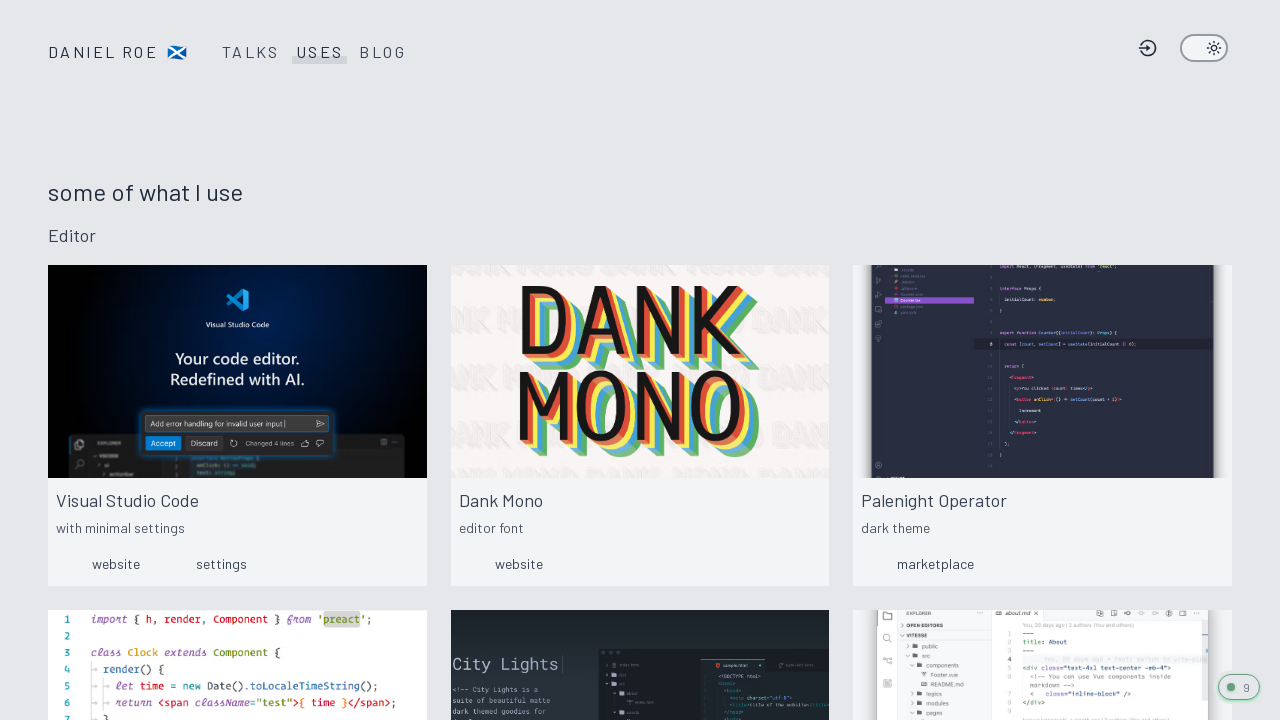

Navigated to og:image URL
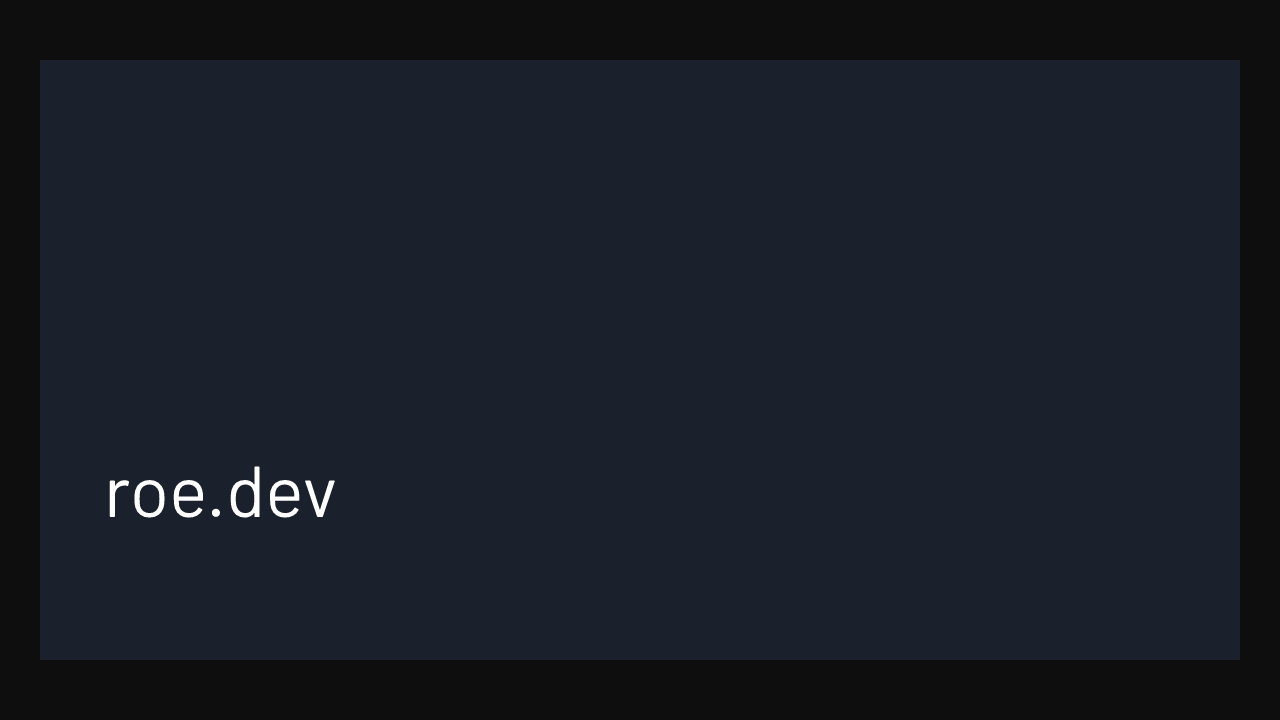

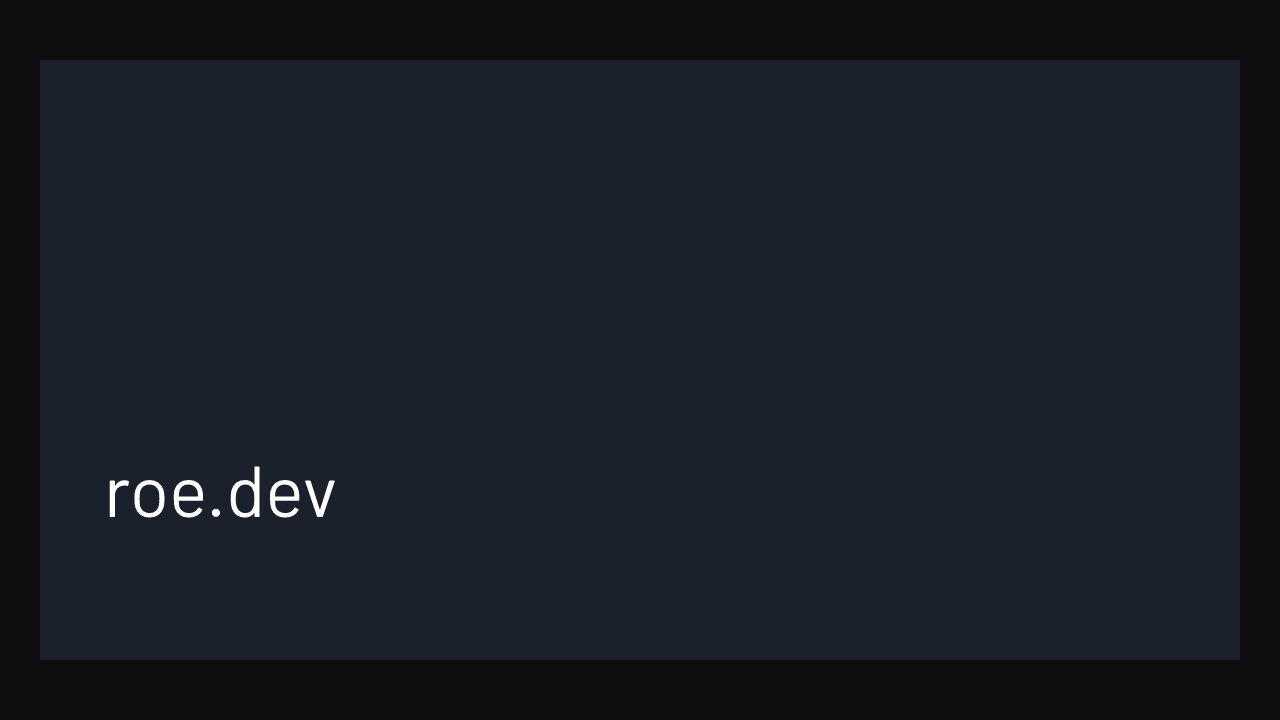